Tests dropdown functionality by navigating to the dropdown page and selecting an option from the dropdown menu by index.

Starting URL: http://the-internet.herokuapp.com/

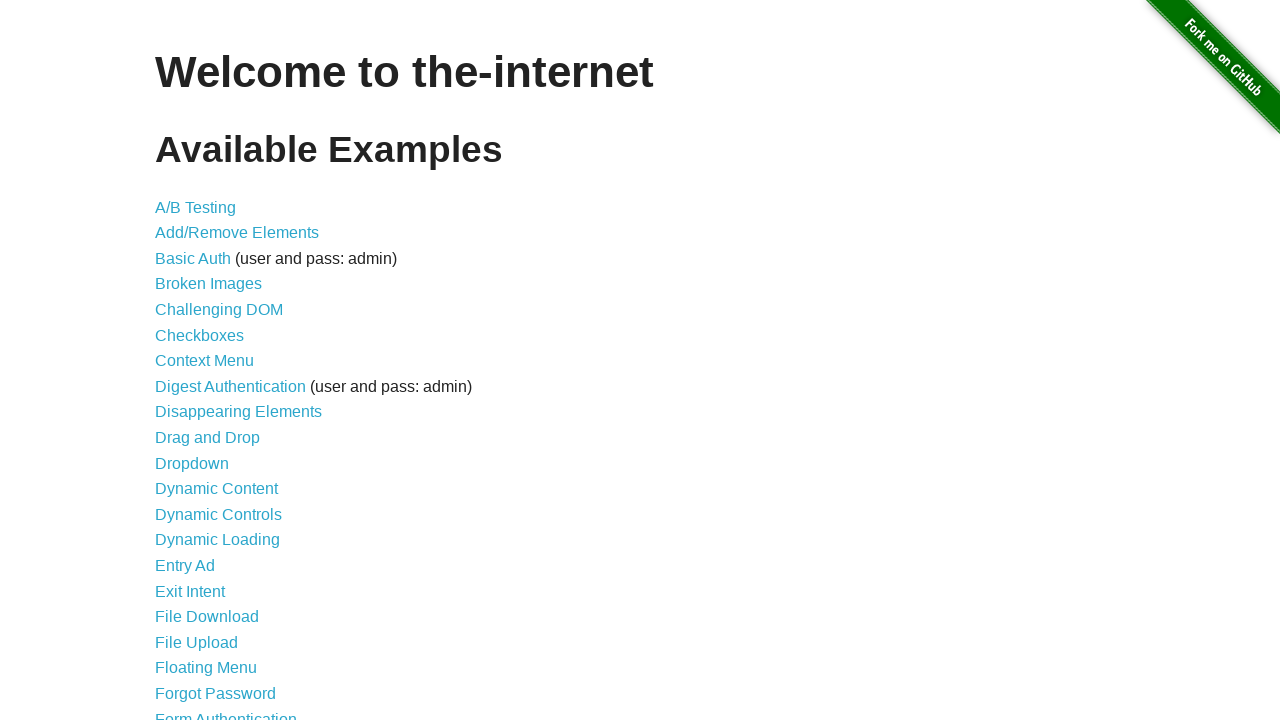

Clicked on the Dropdown link to navigate to dropdown page at (192, 463) on a[href='/dropdown']
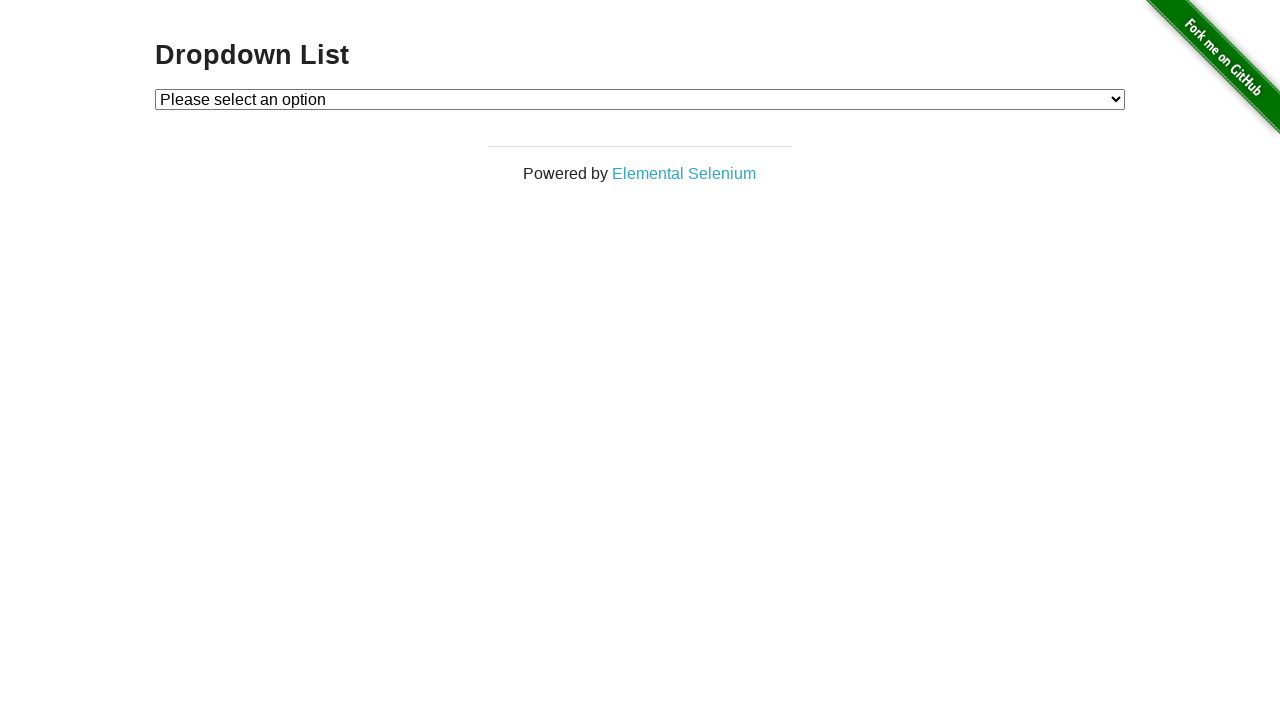

Dropdown page loaded and dropdown element is visible
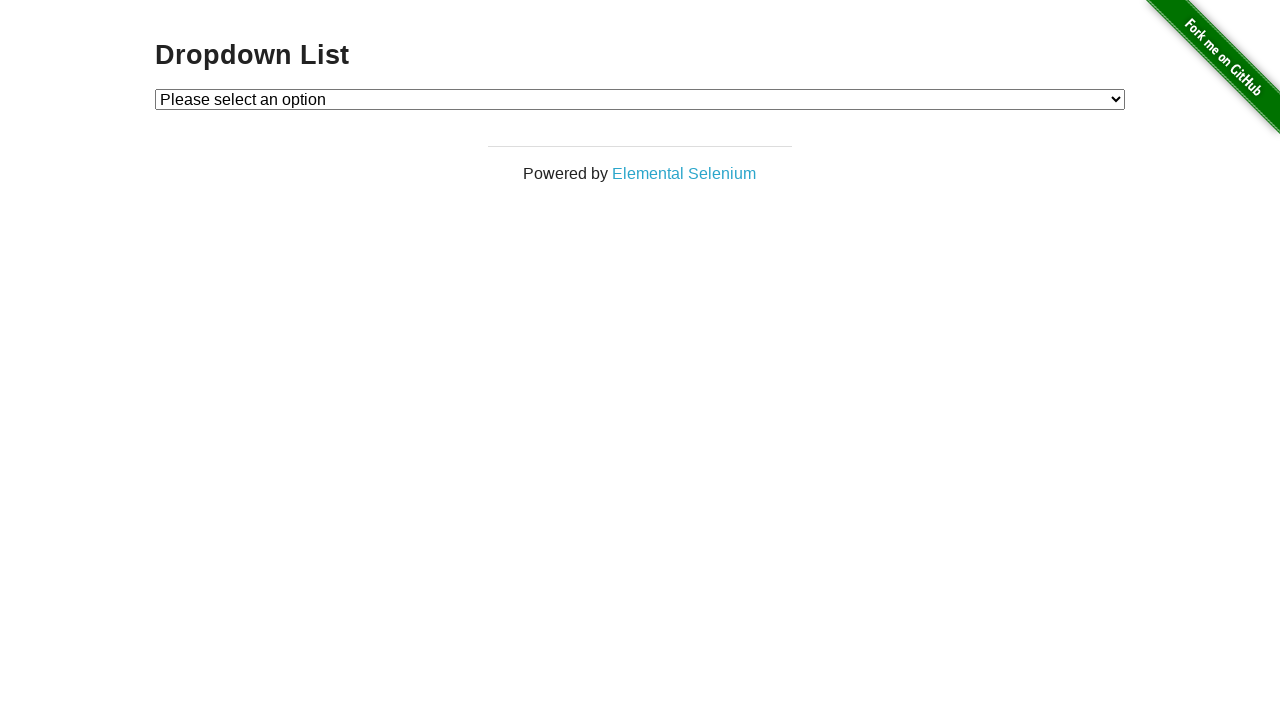

Selected option by index 1 from dropdown menu on #dropdown
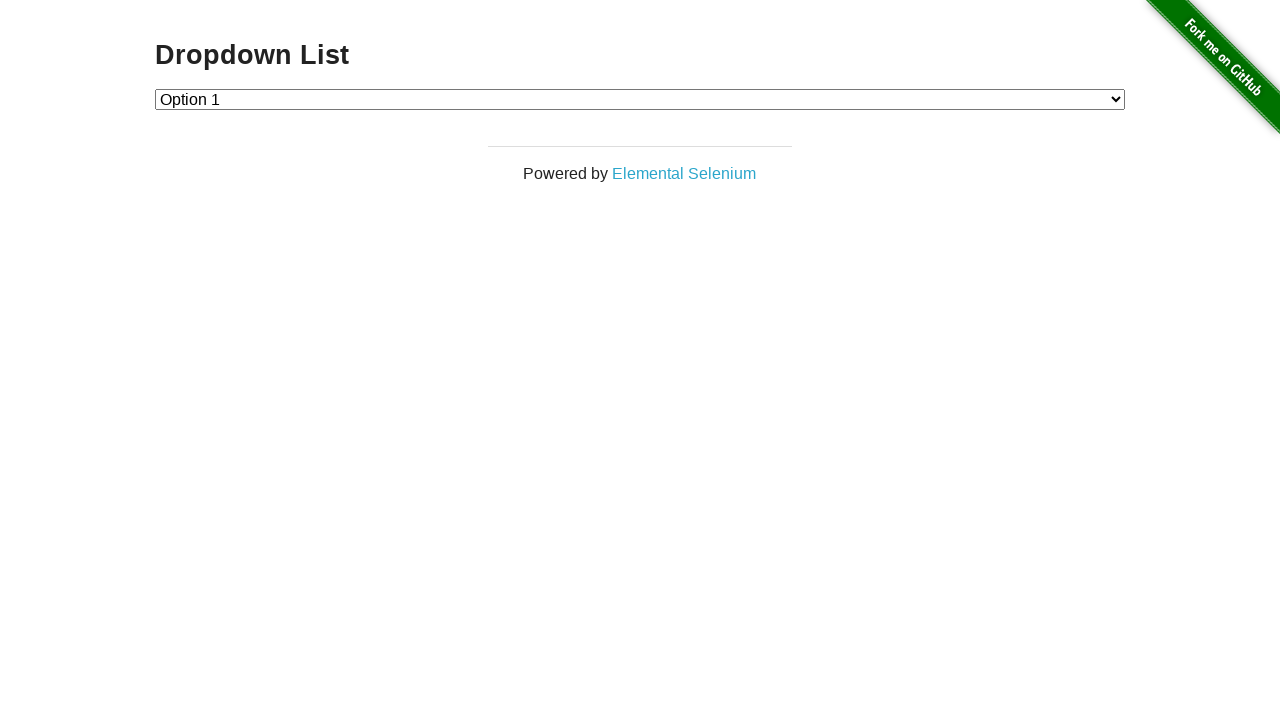

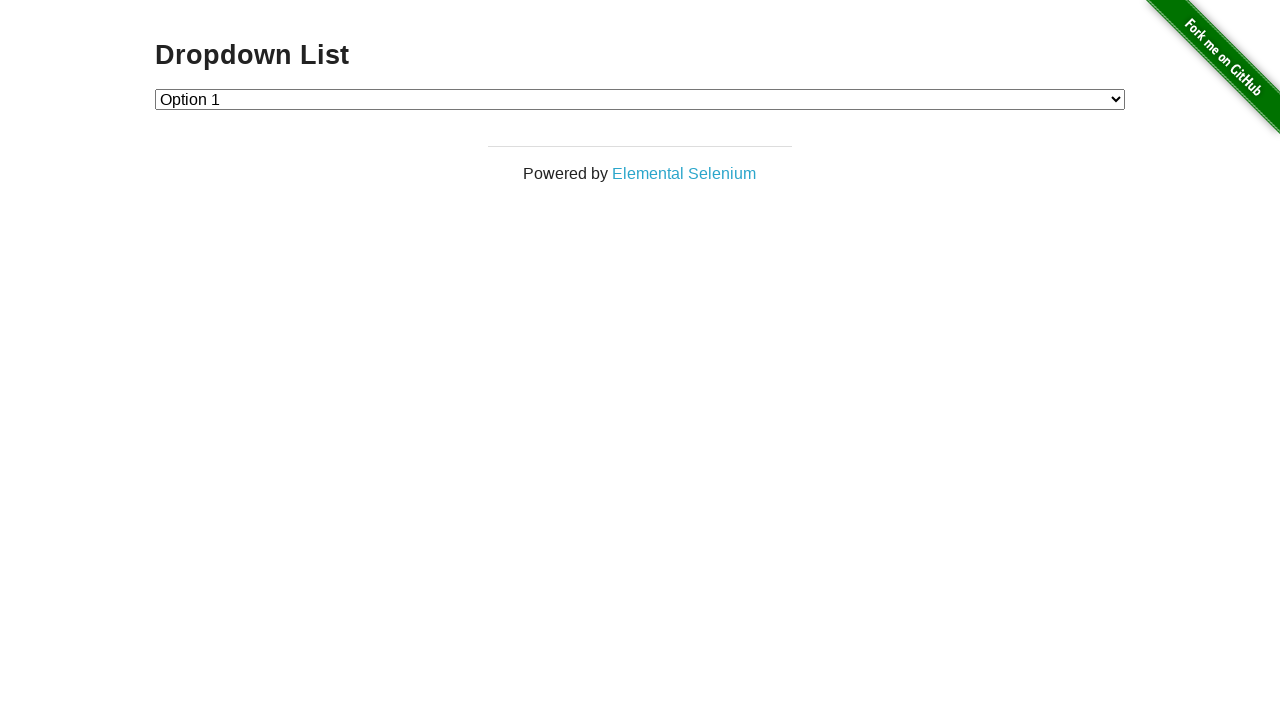